Tests form submission with validation, filling multiple input fields including text, email, password, dropdowns, and address fields

Starting URL: https://www.lambdatest.com/selenium-playground

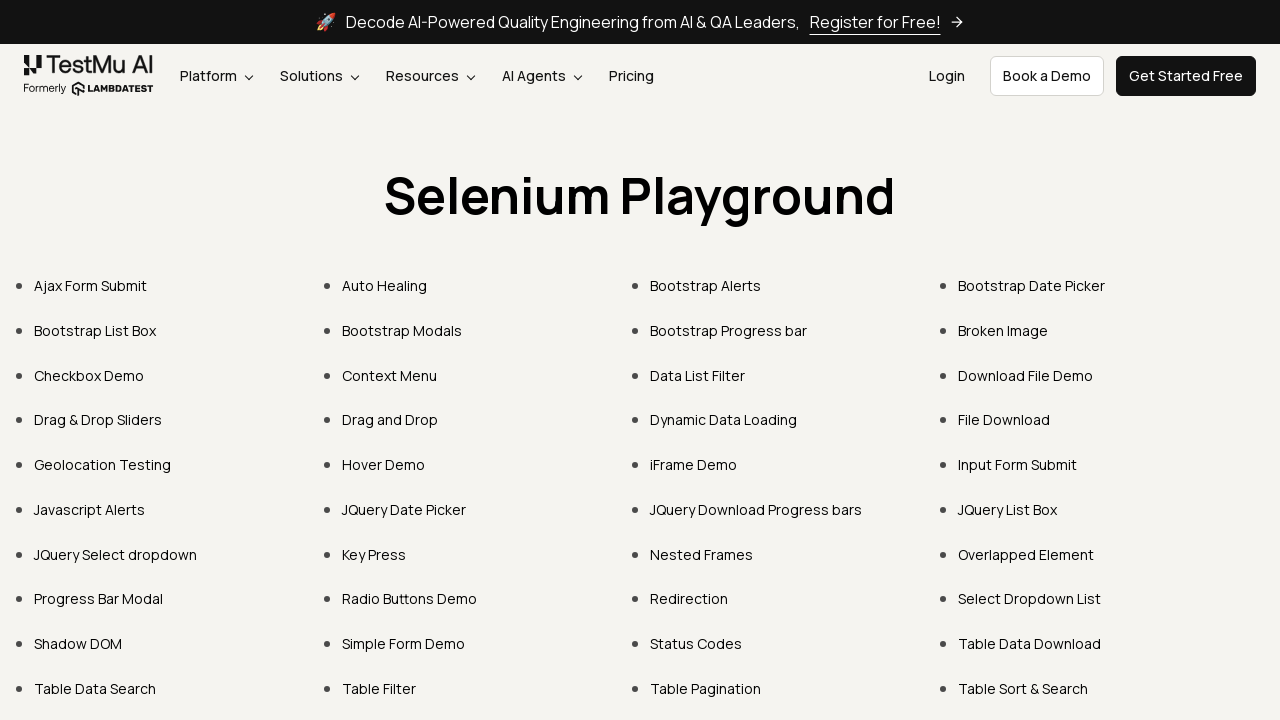

Clicked on 'Input Form Submit' link at (1018, 464) on xpath=//a[text()='Input Form Submit']
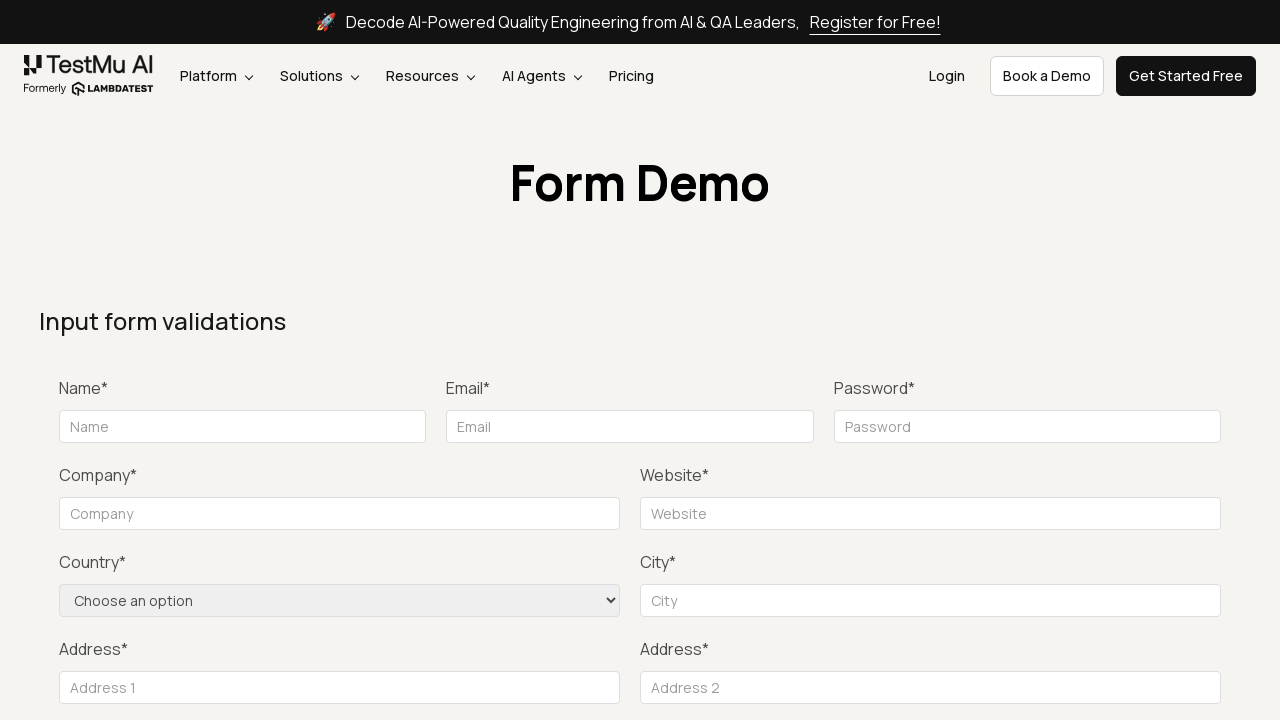

Set up dialog handler to accept validation alerts
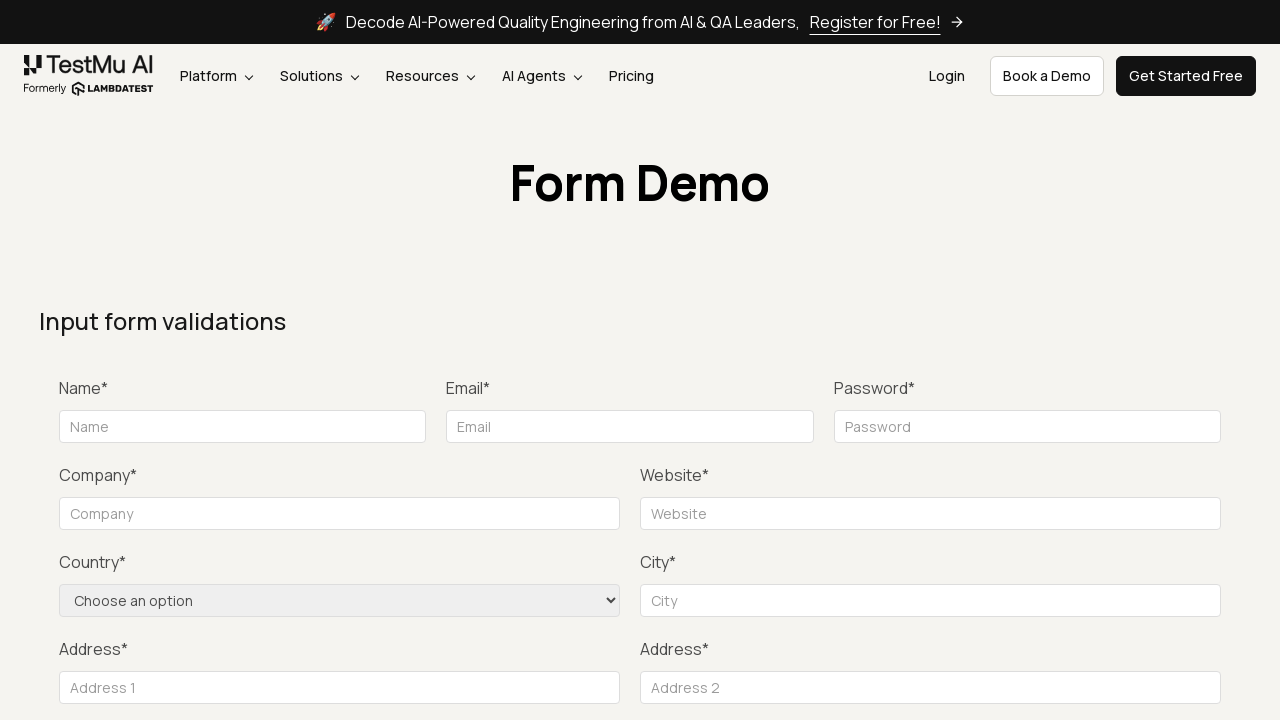

Clicked Submit button to trigger validation on empty form at (1131, 360) on xpath=//button[text()='Submit']
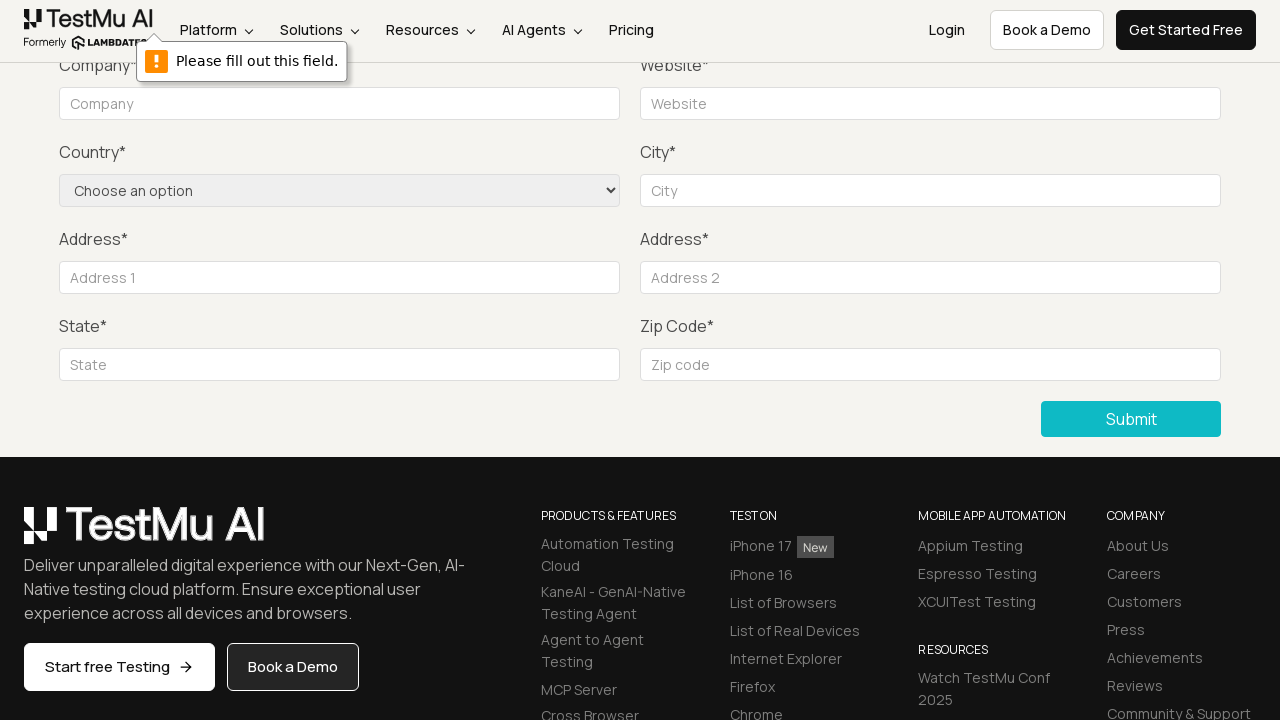

Filled name field with 'John Smith' on #name
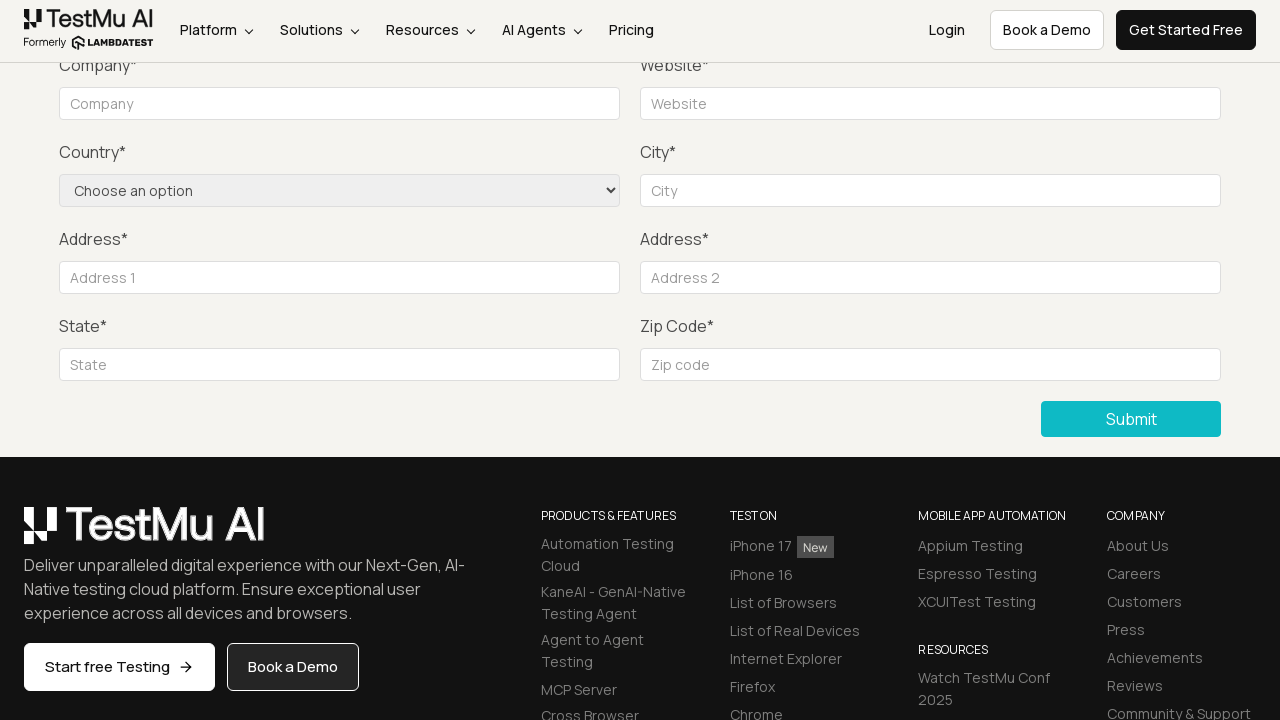

Filled email field with 'john.smith@example.com' on //input[@placeholder='Email']
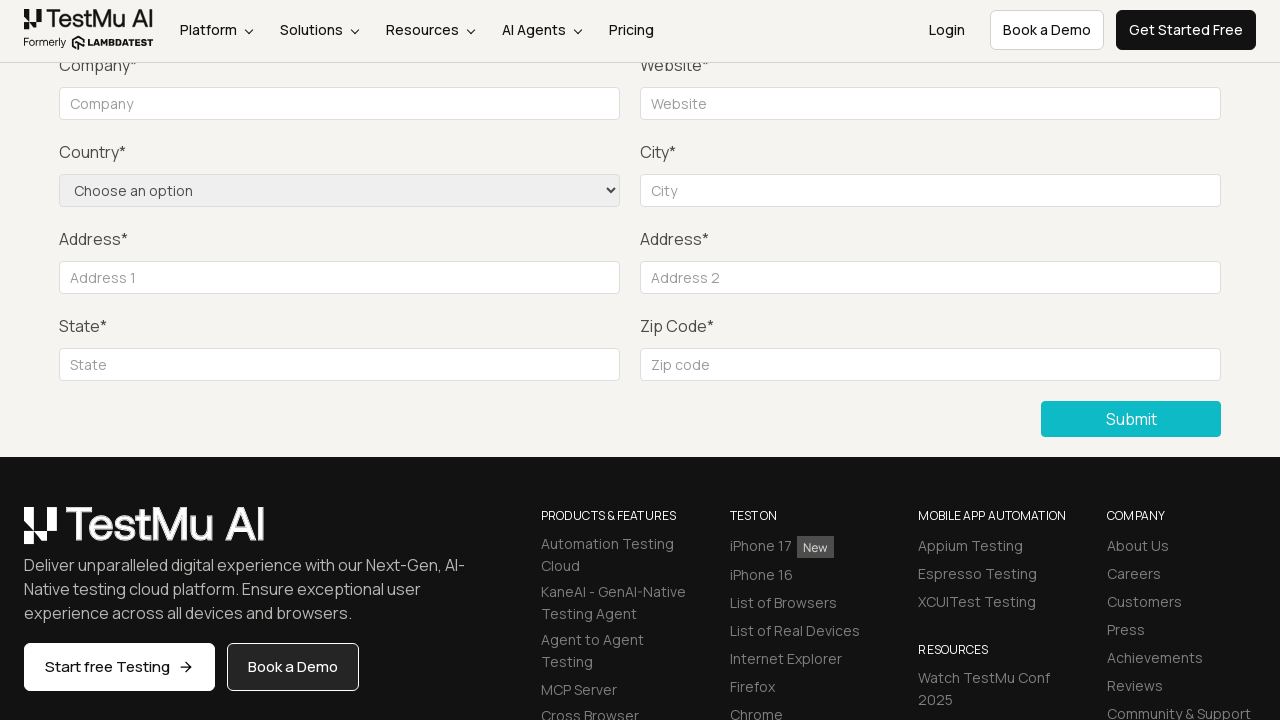

Filled password field with secure password on //input[@placeholder='Password']
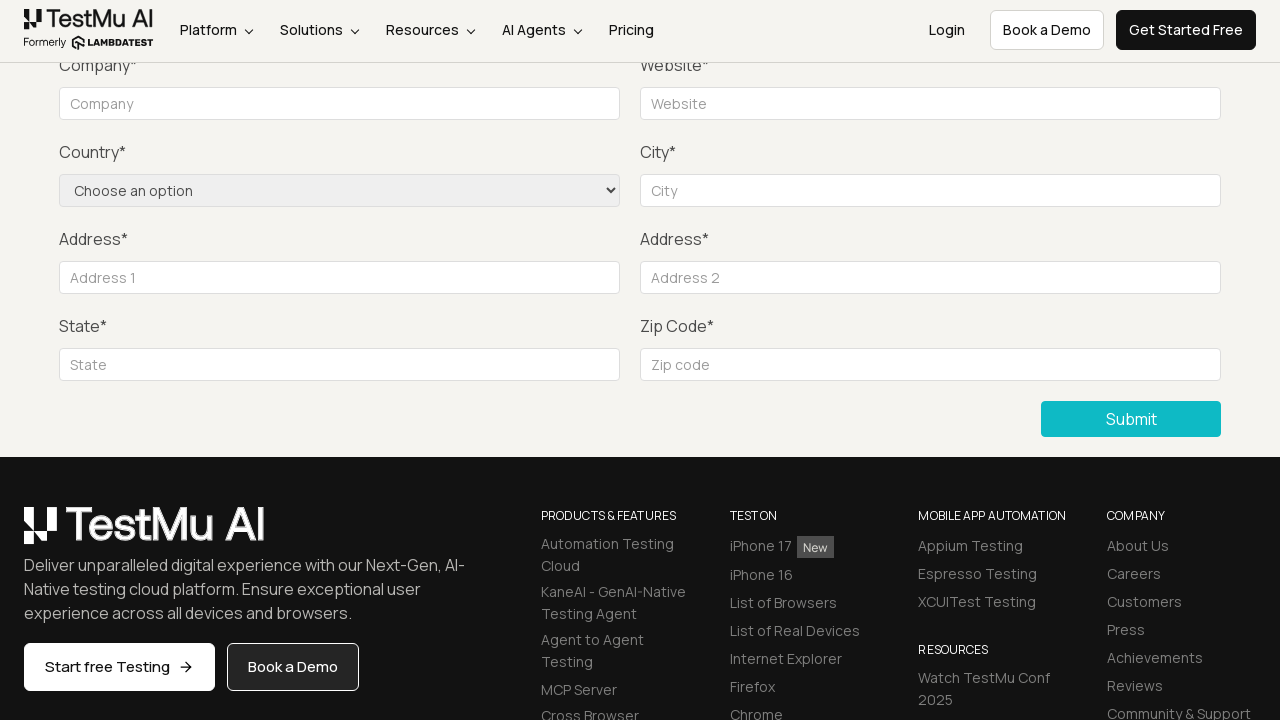

Filled company field with 'Tech Solutions Inc' on #company
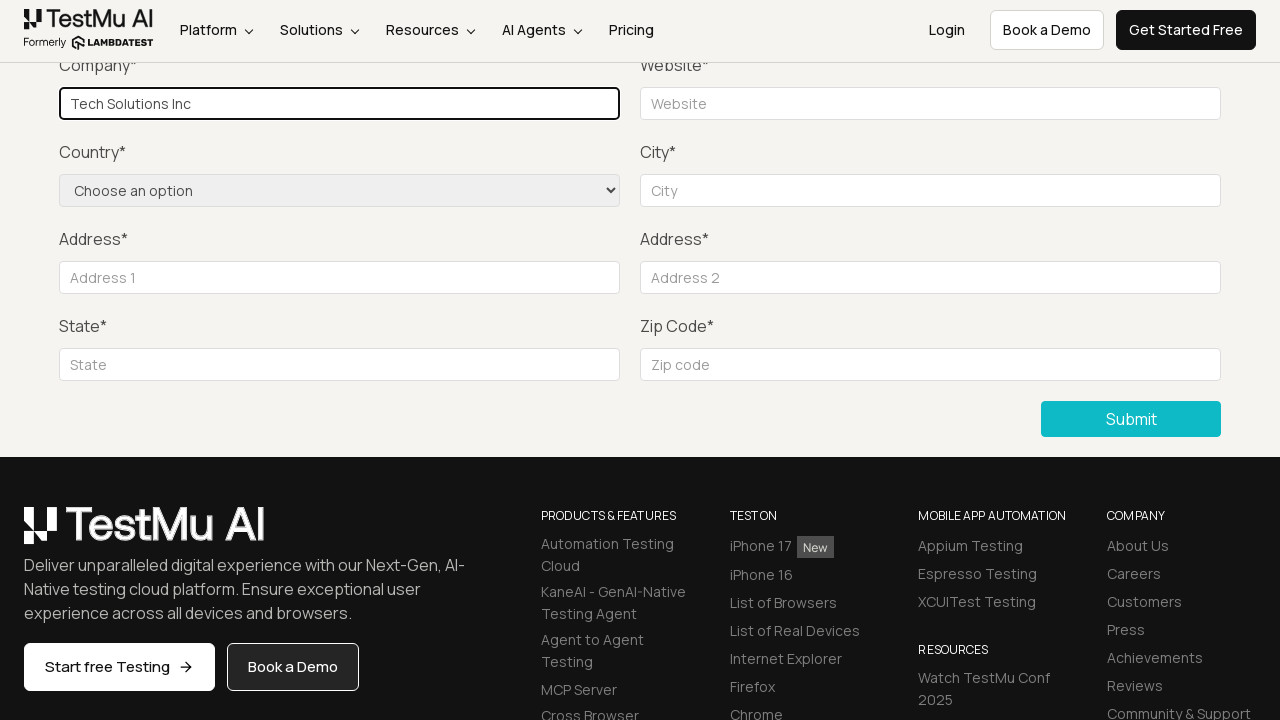

Filled website name field with 'techsolutions.com' on #websitename
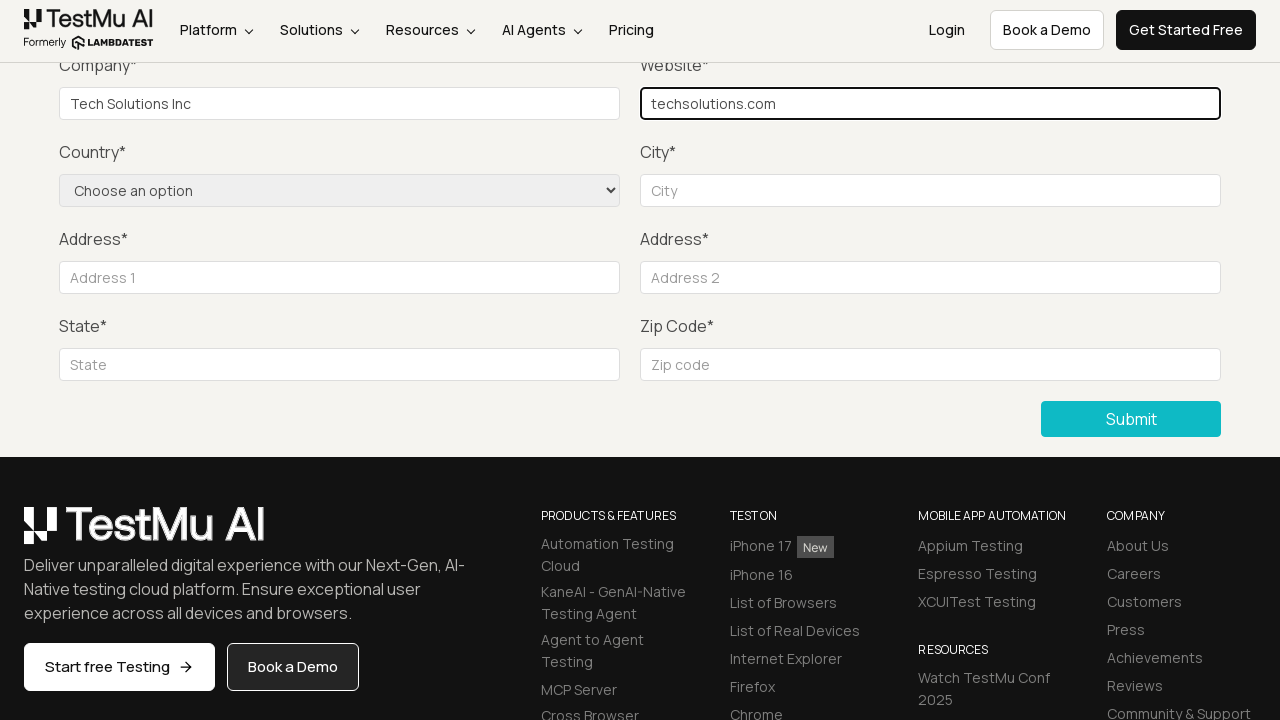

Selected 'IN' (India) from country dropdown on //select[@name='country']
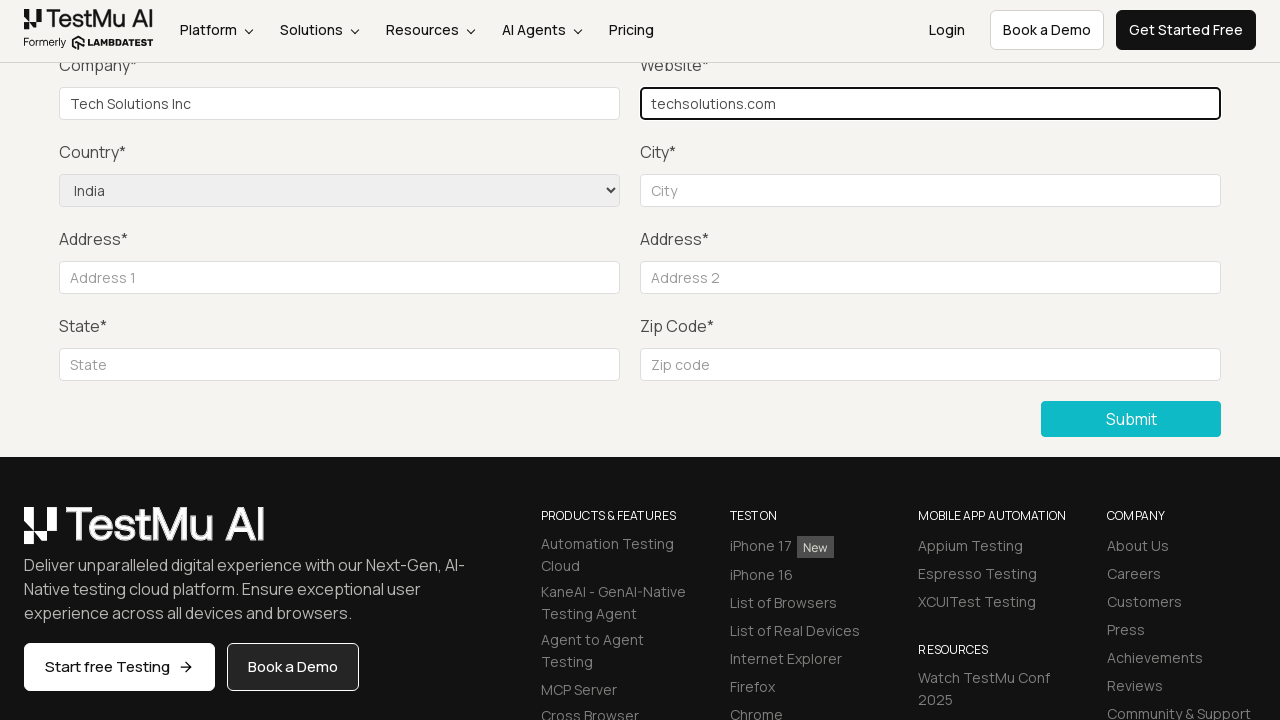

Filled city field with 'Mumbai' on #inputCity
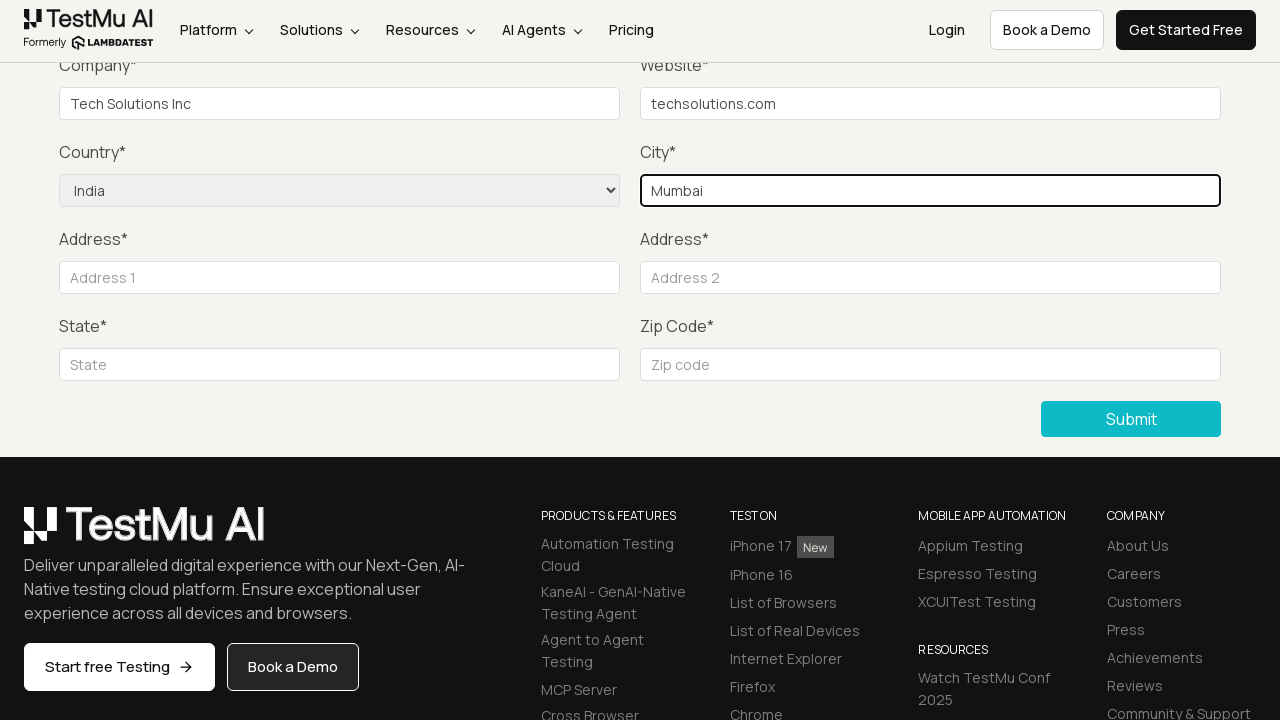

Filled address line 1 with '456 Tech Park' on #inputAddress1
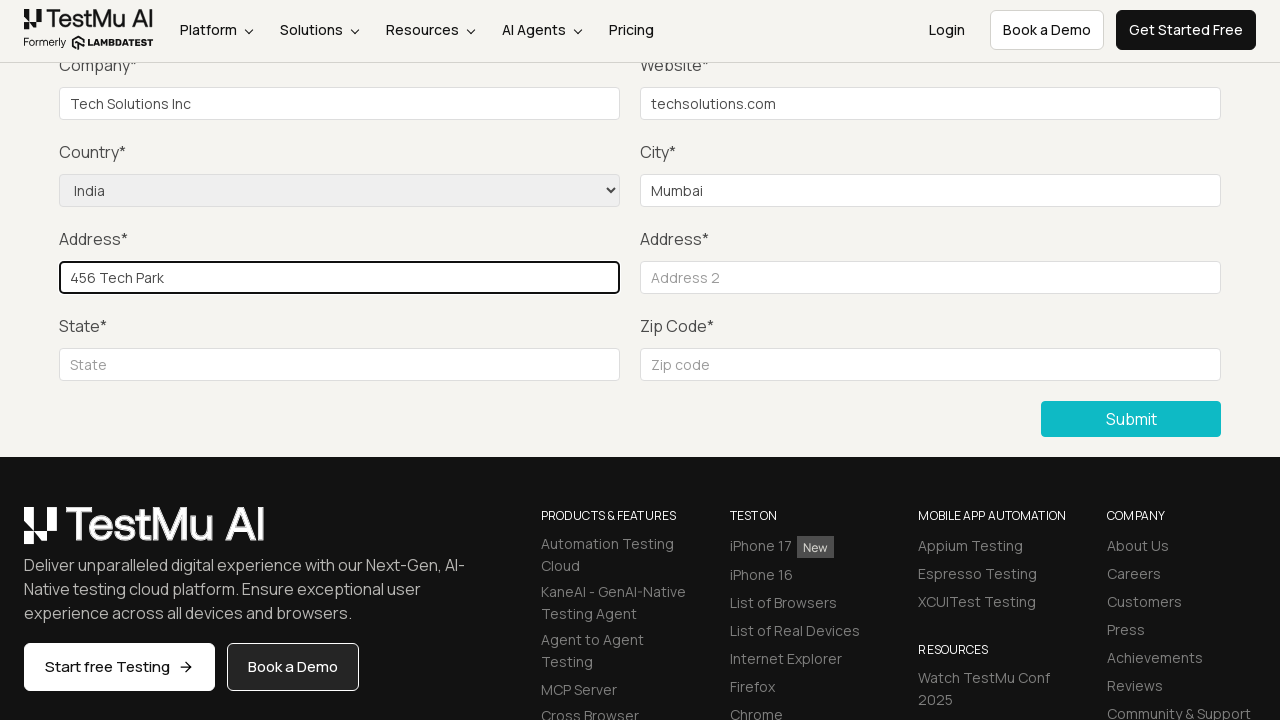

Filled address line 2 with 'Andheri West' on #inputAddress2
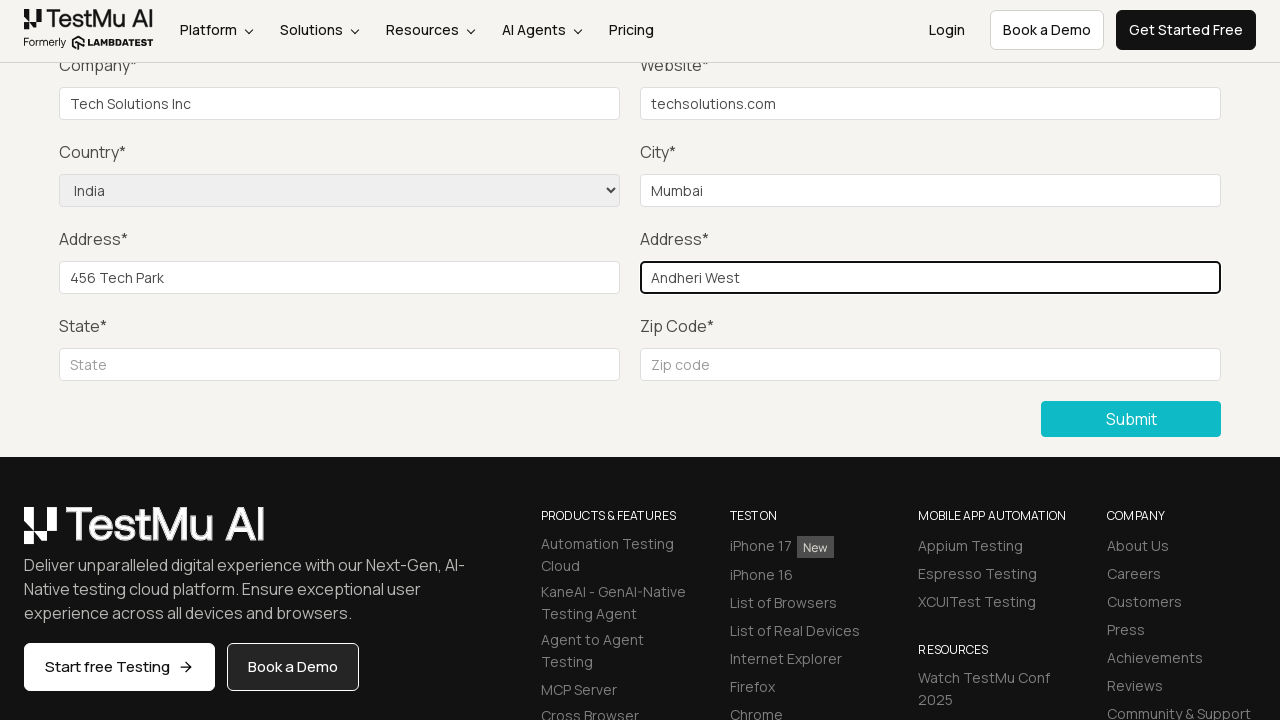

Filled state field with 'Maharashtra' on #inputState
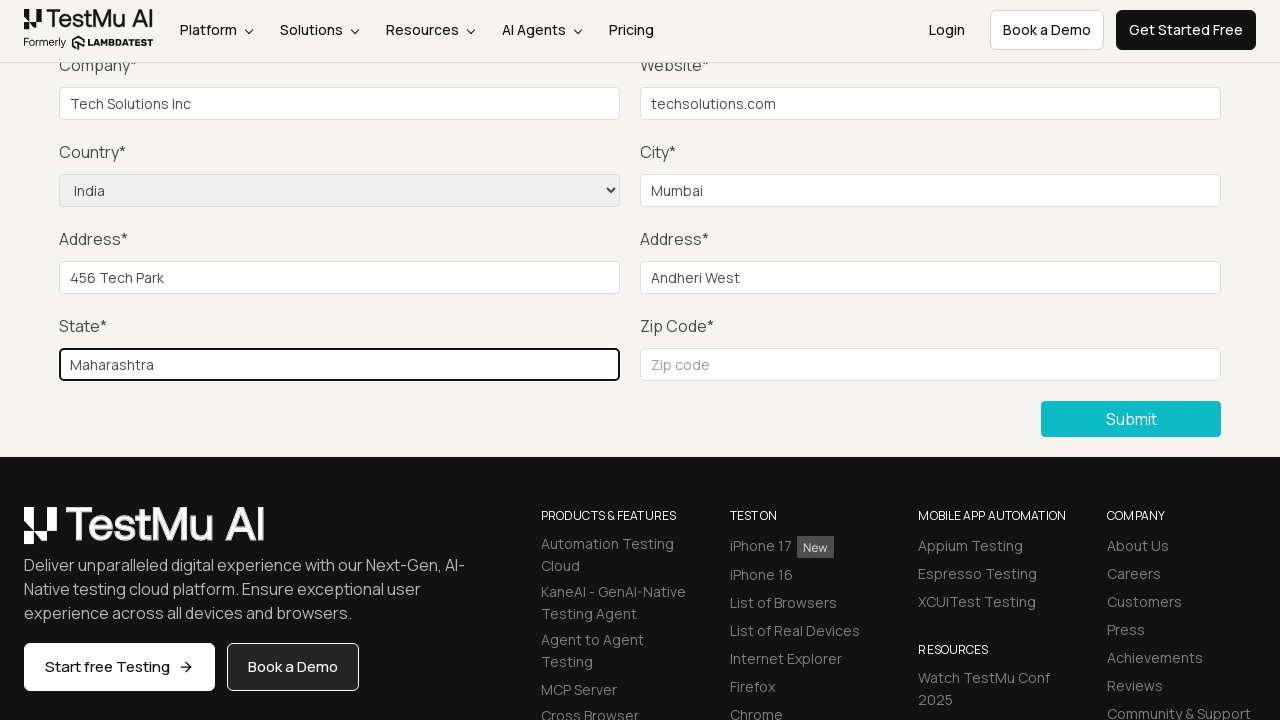

Filled zip code field with '400053' on #inputZip
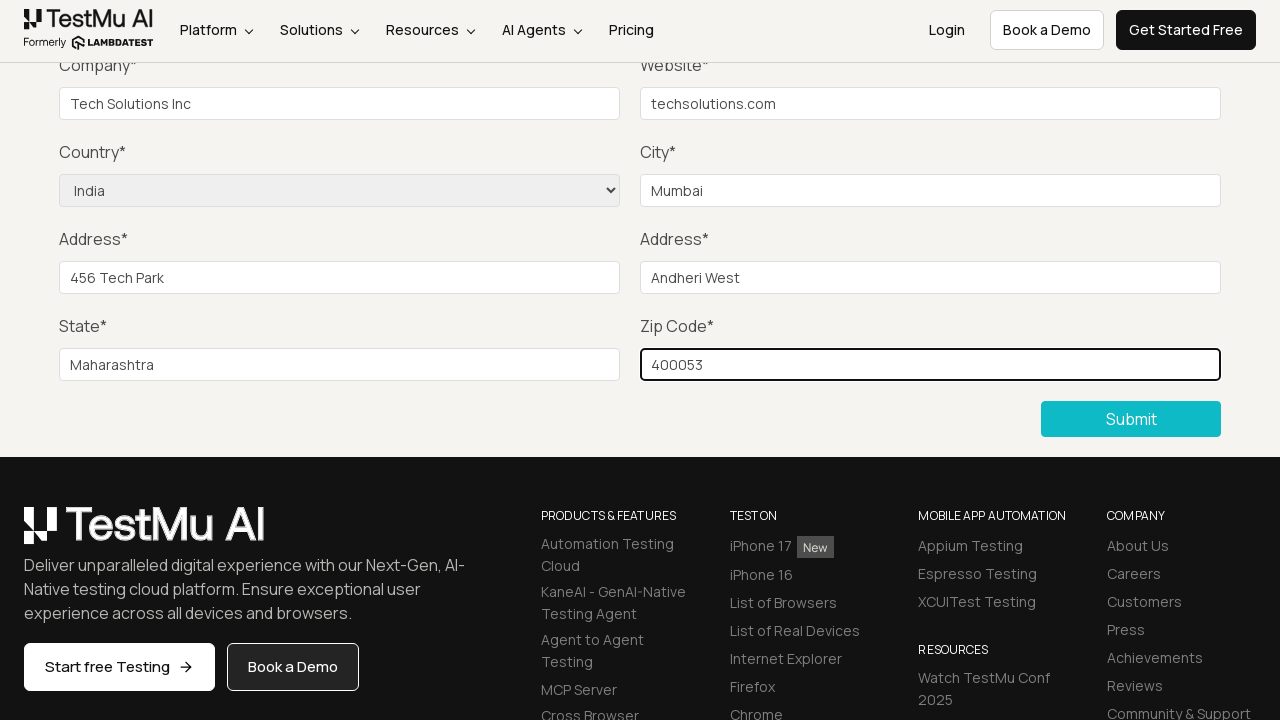

Clicked Submit button to submit the form at (1131, 419) on xpath=//button[text()='Submit']
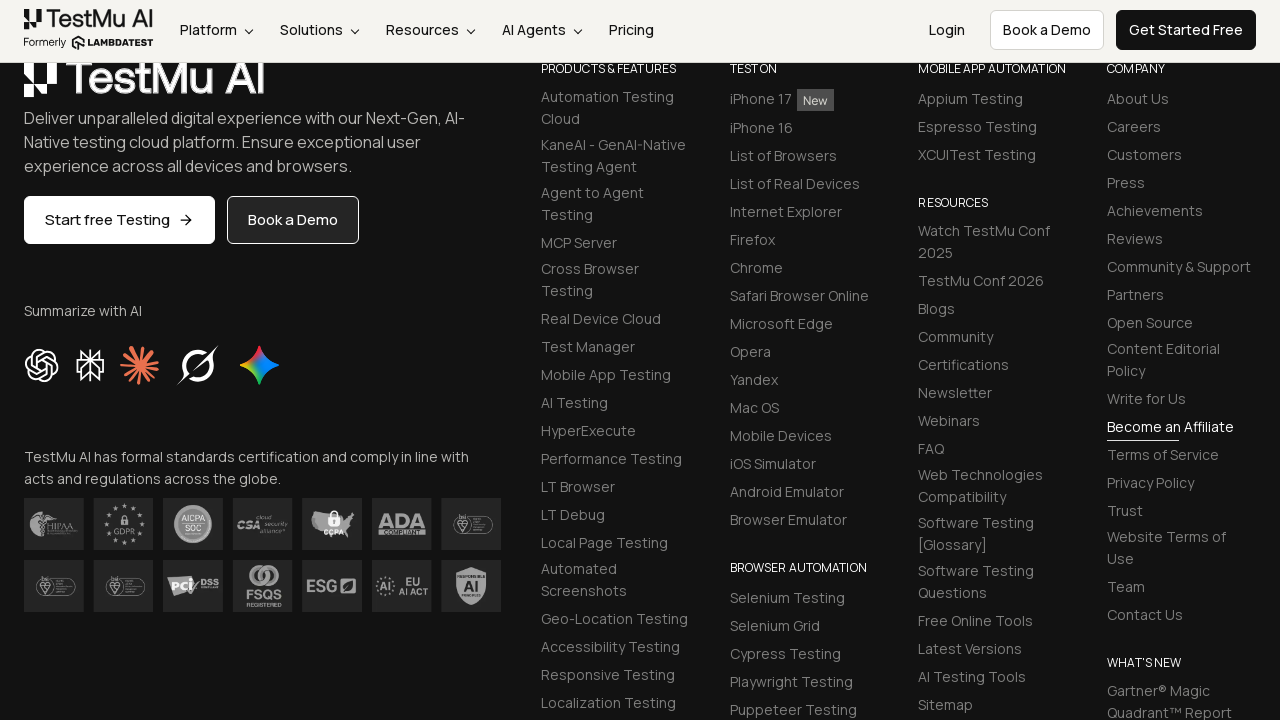

Waited for success message to appear
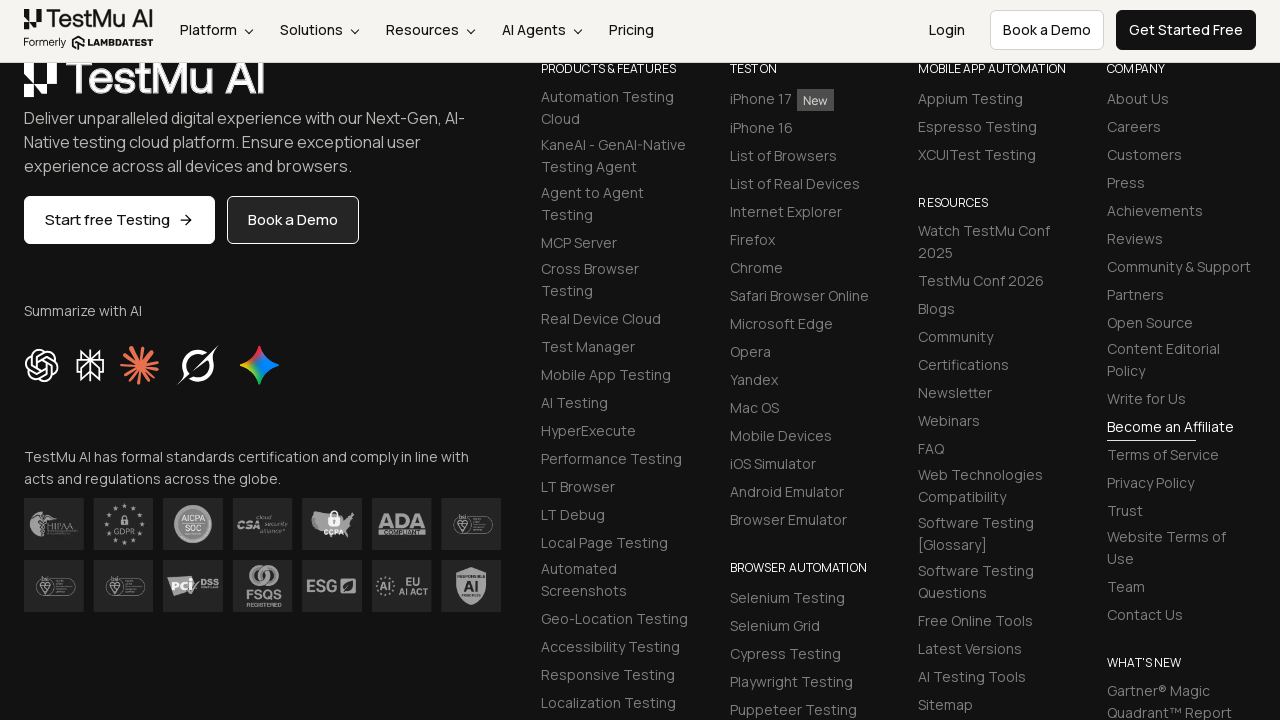

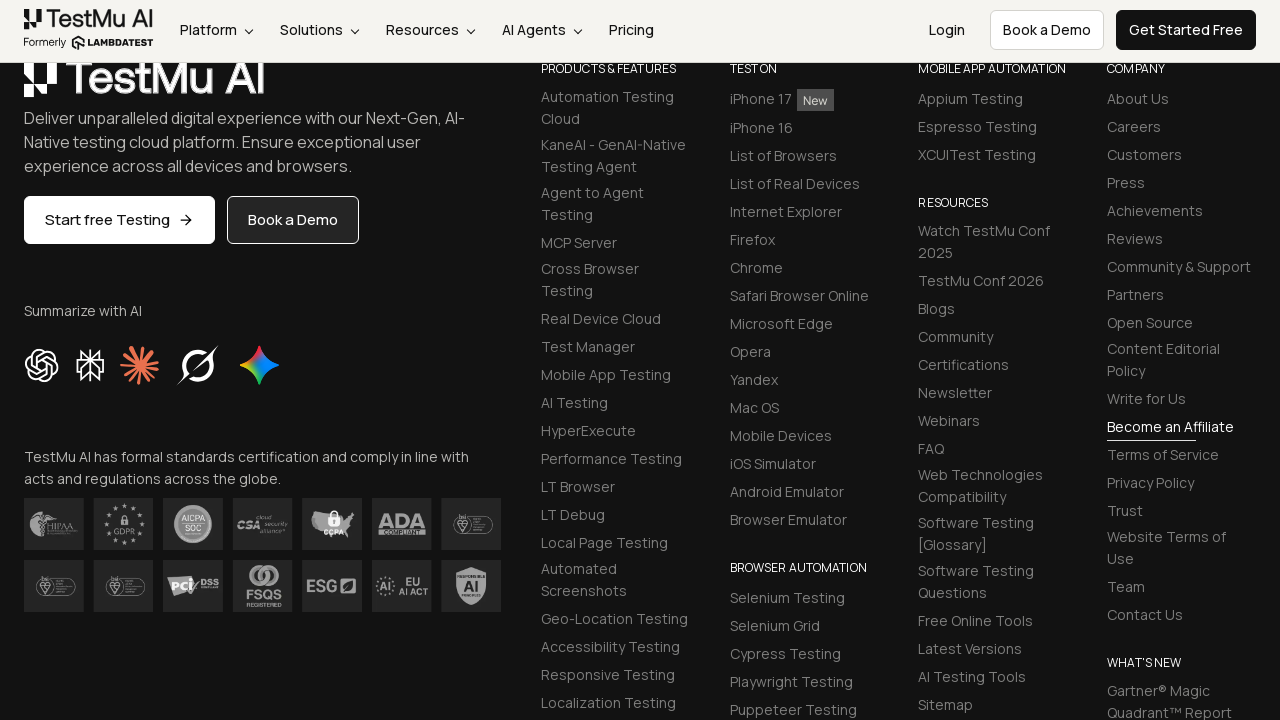